Automates filling out a form with first name, last name, and email fields, then submits the form by clicking the submit button.

Starting URL: http://secure-retreat-92358.herokuapp.com/

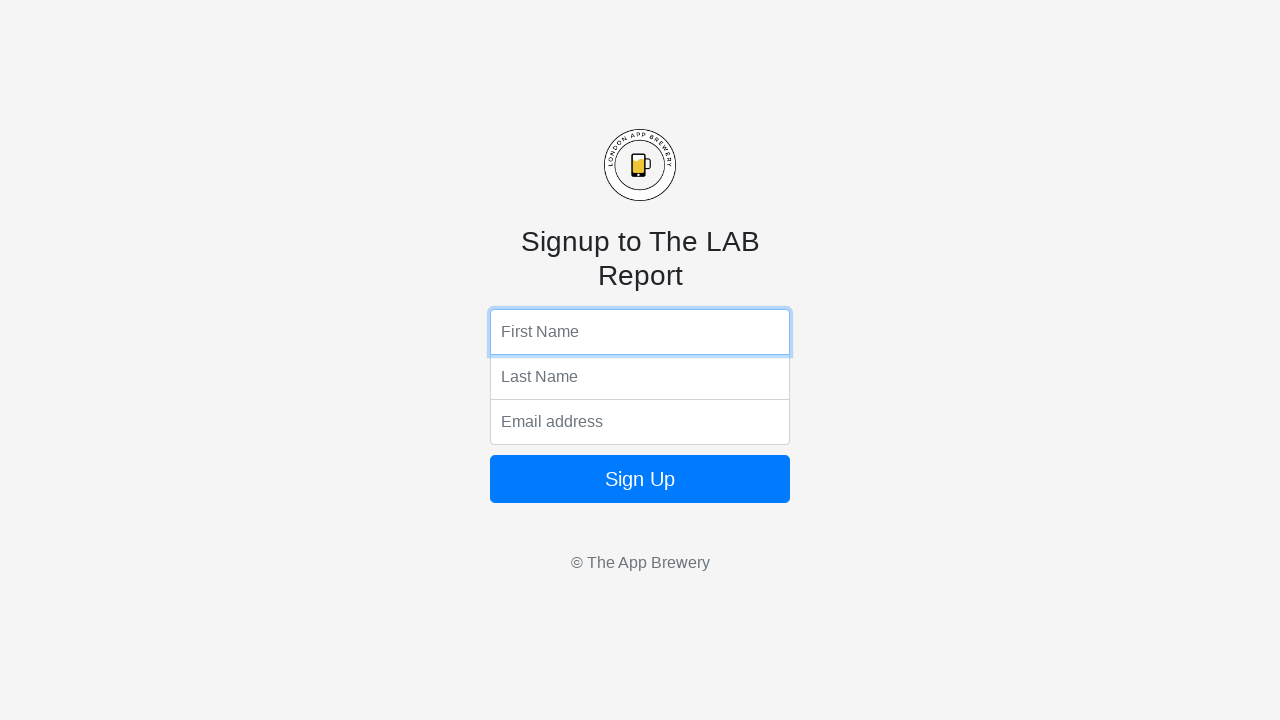

Filled first name field with 'Marcus' on input[name='fName']
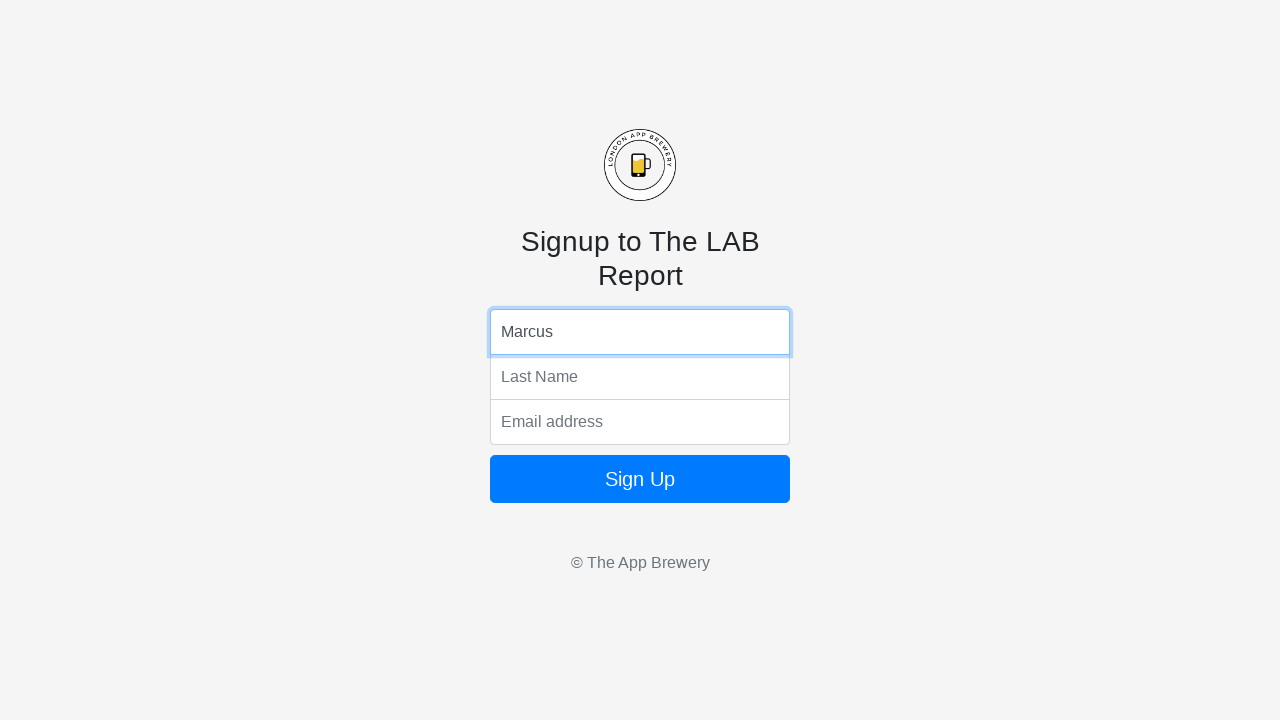

Filled last name field with 'Johnson' on input[name='lName']
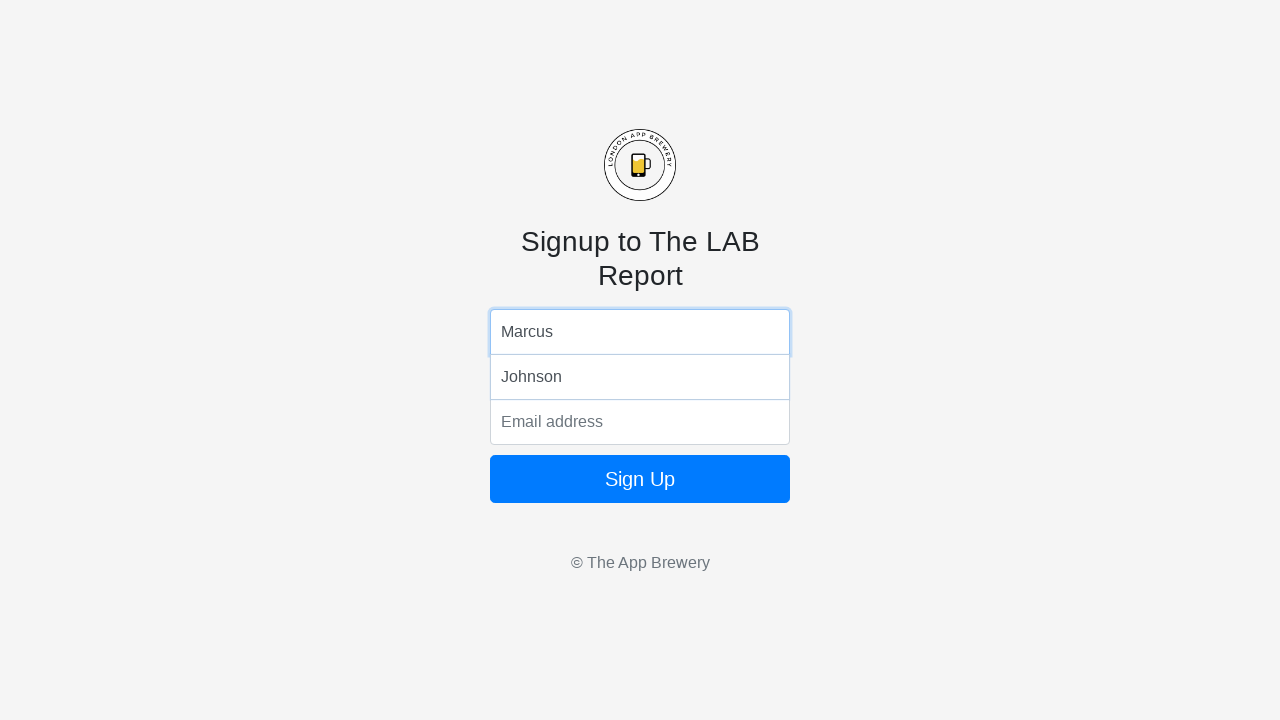

Filled email field with 'marcus.johnson@testmail.com' on input[name='email']
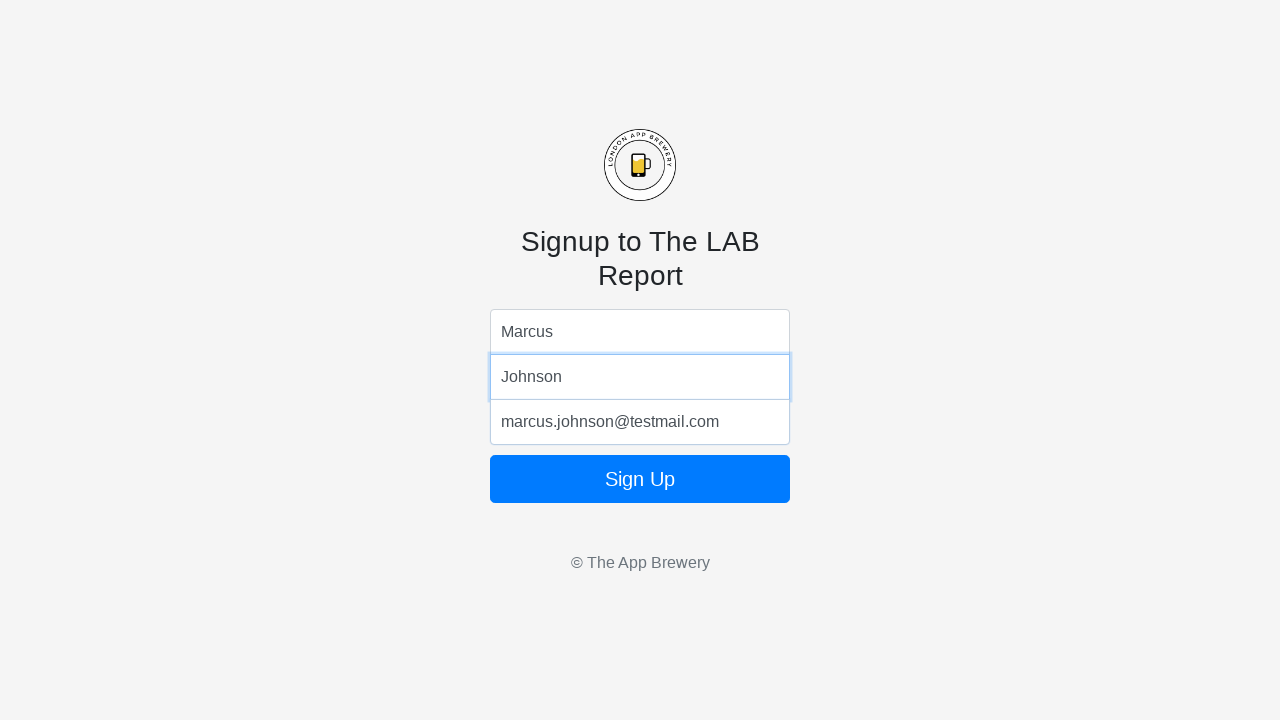

Clicked form submit button at (640, 479) on form button
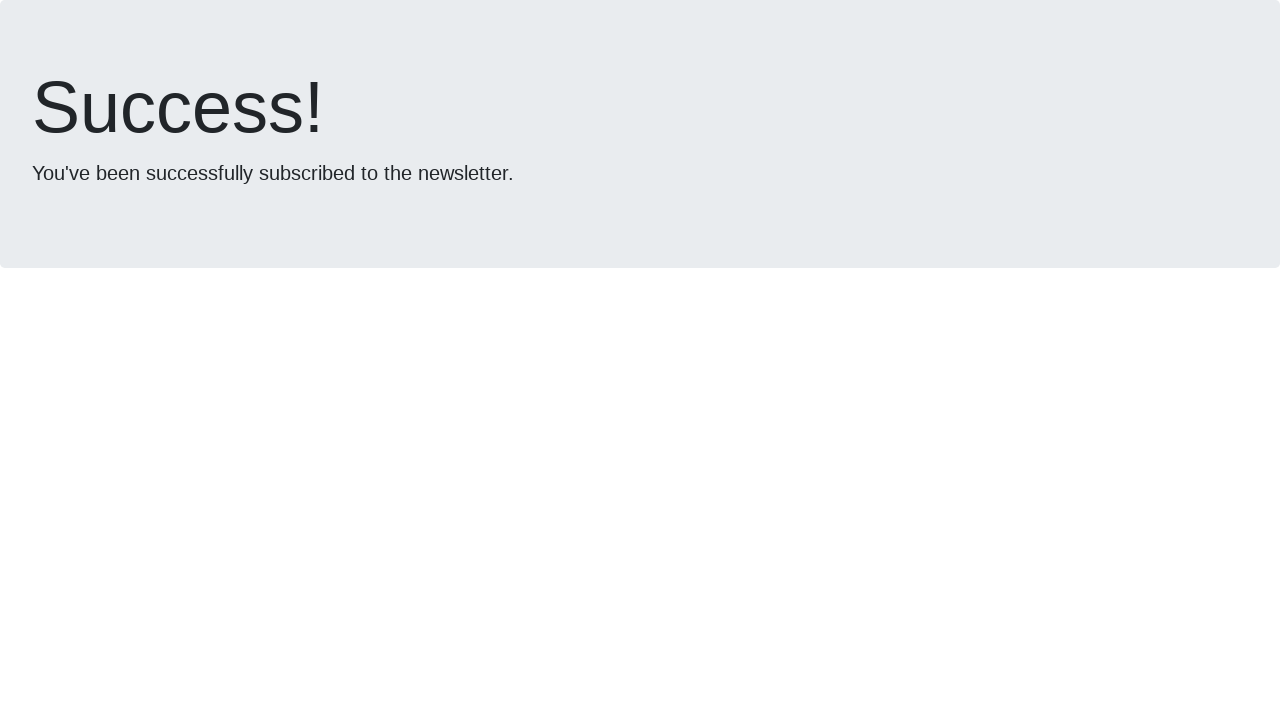

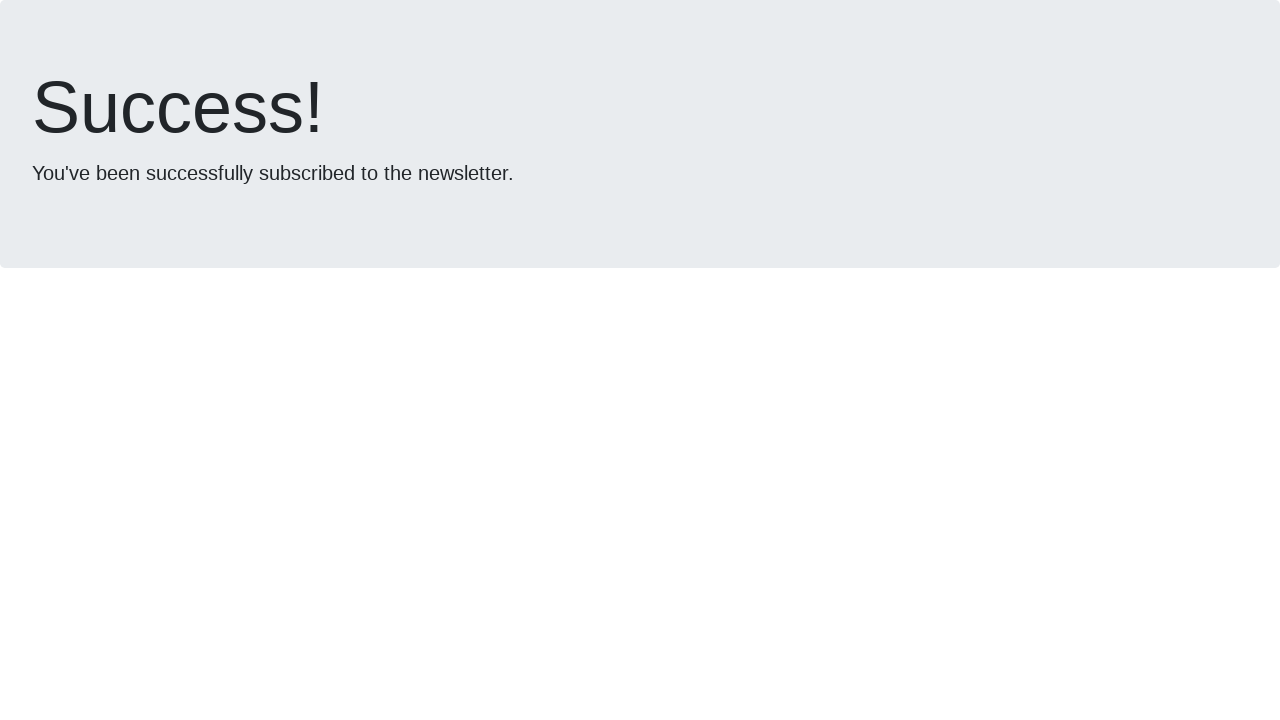